Tests a web form by entering text into a text field, clicking the submit button, and verifying the success message is displayed.

Starting URL: https://www.selenium.dev/selenium/web/web-form.html

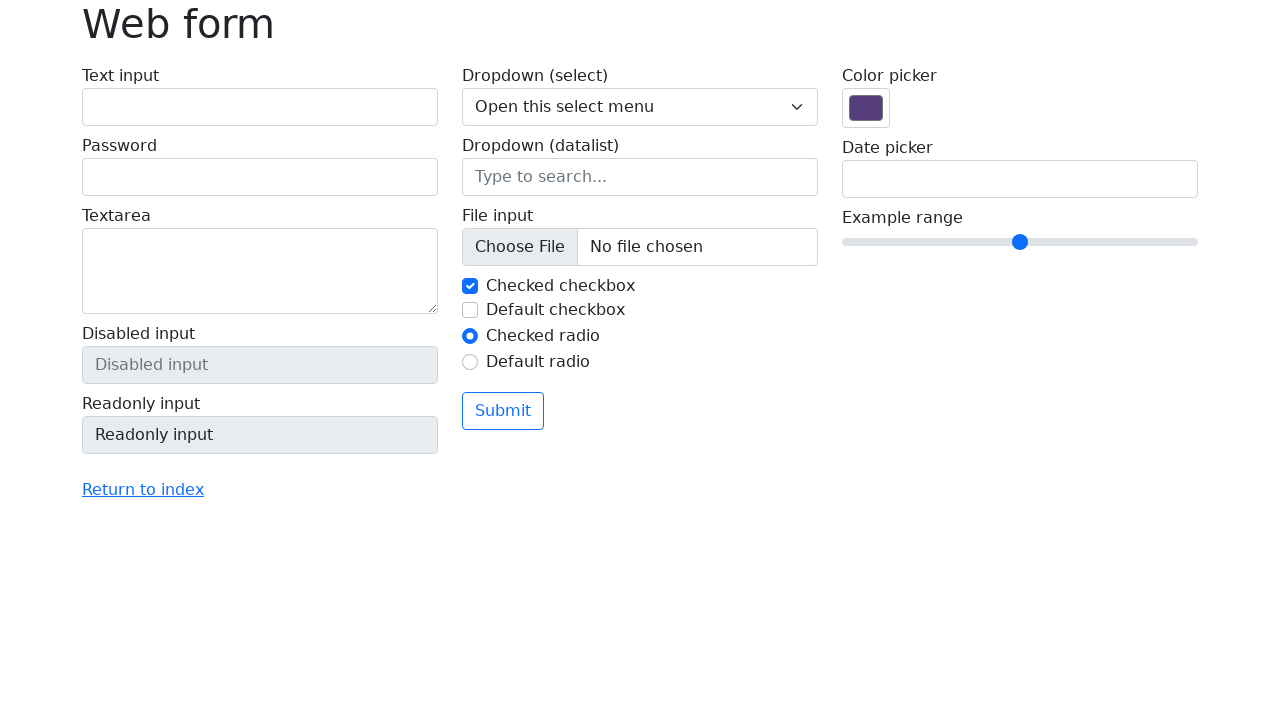

Filled text input field with 'Selenium' on input[name='my-text']
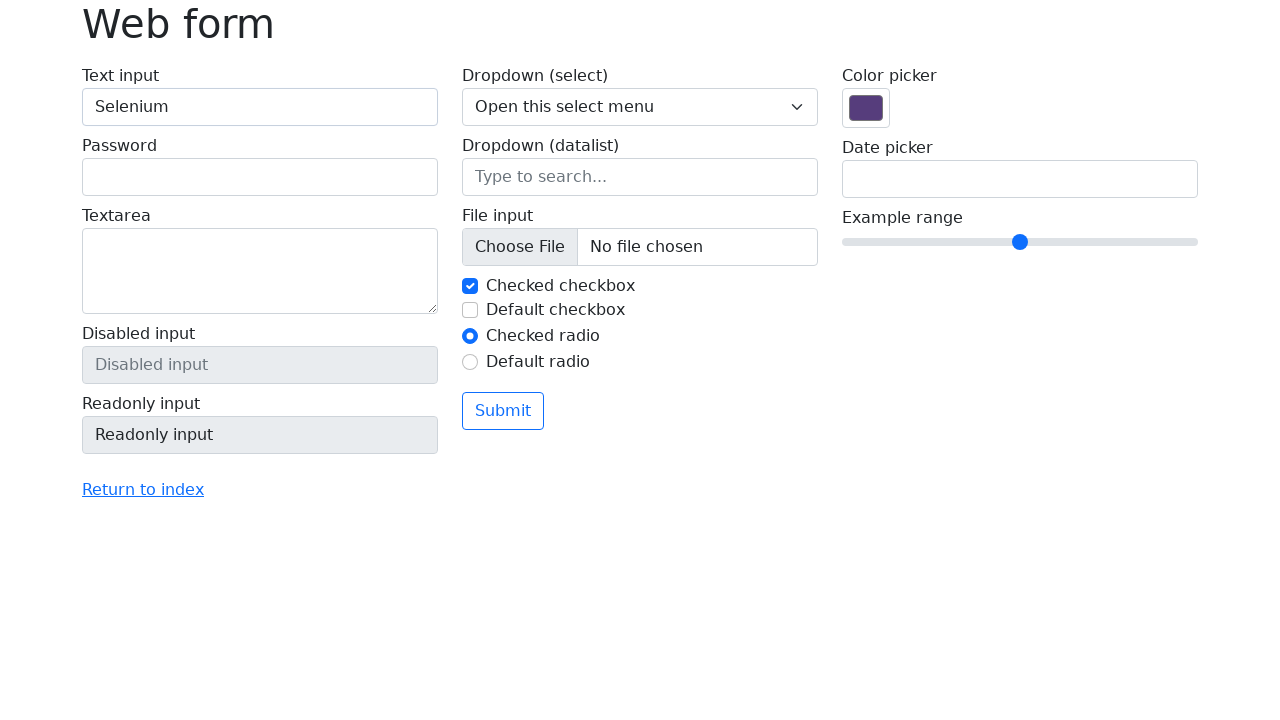

Clicked submit button at (503, 411) on button
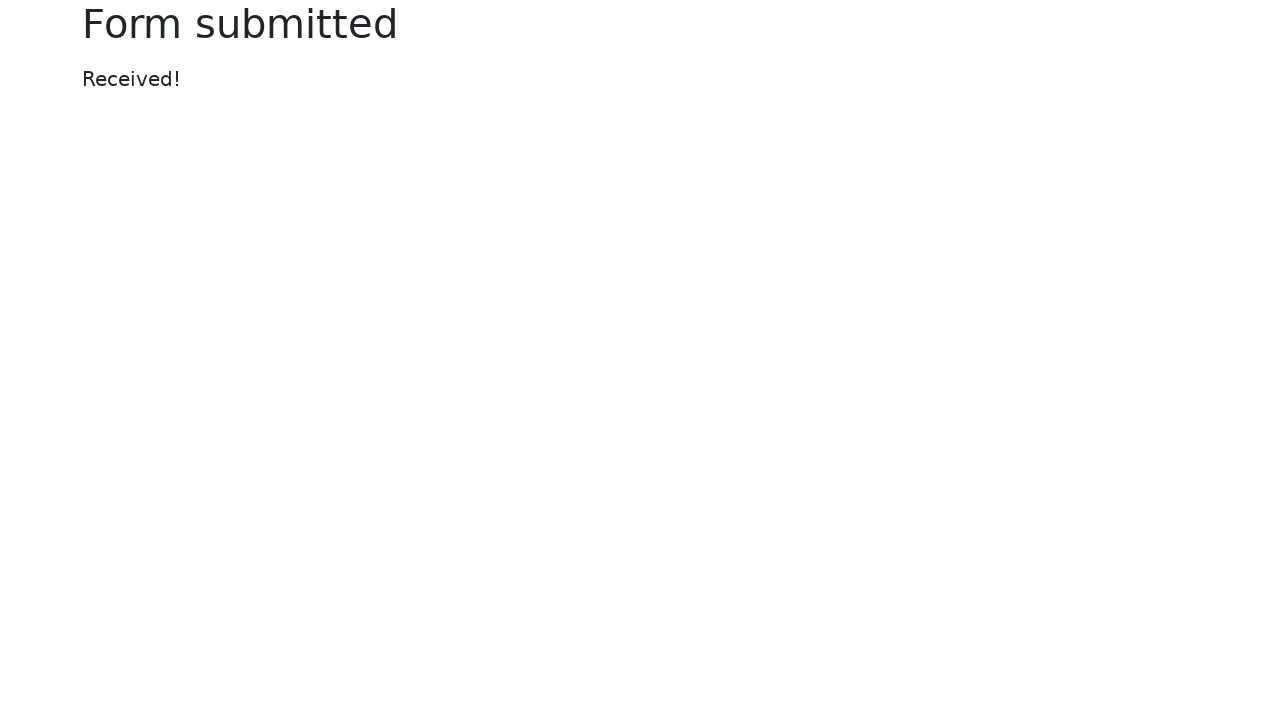

Success message appeared
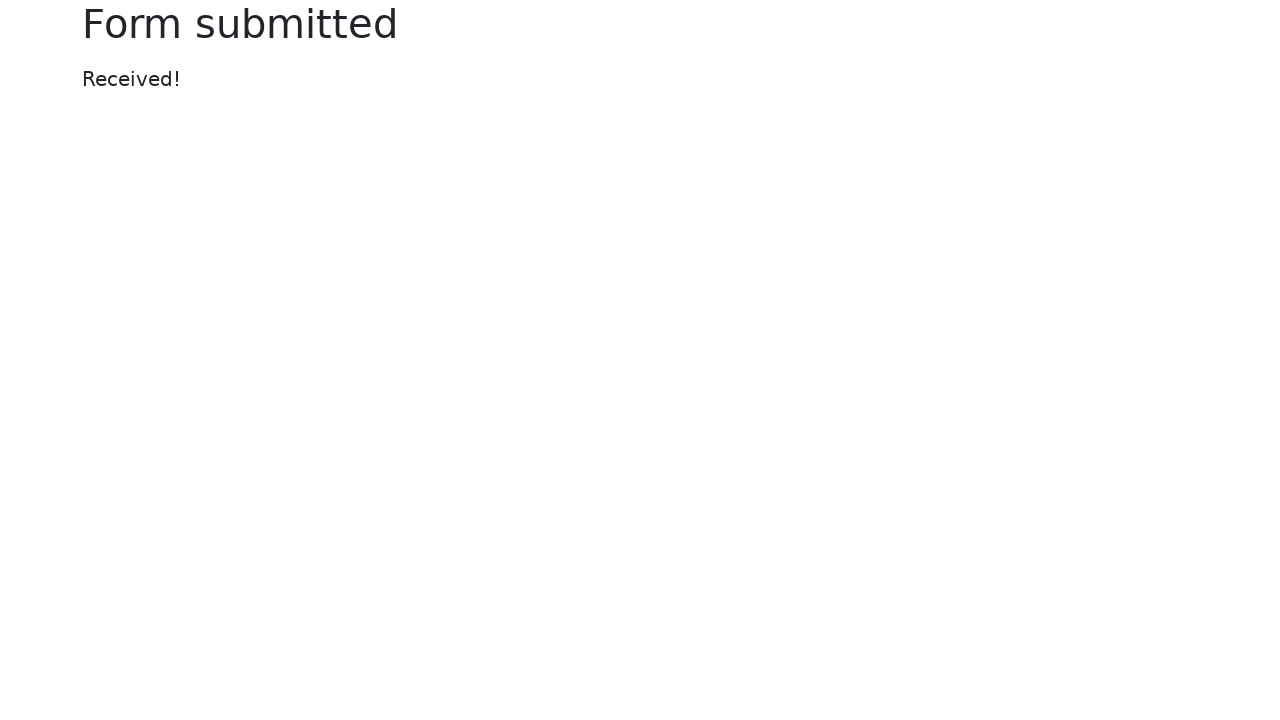

Verified success message displays 'Received!'
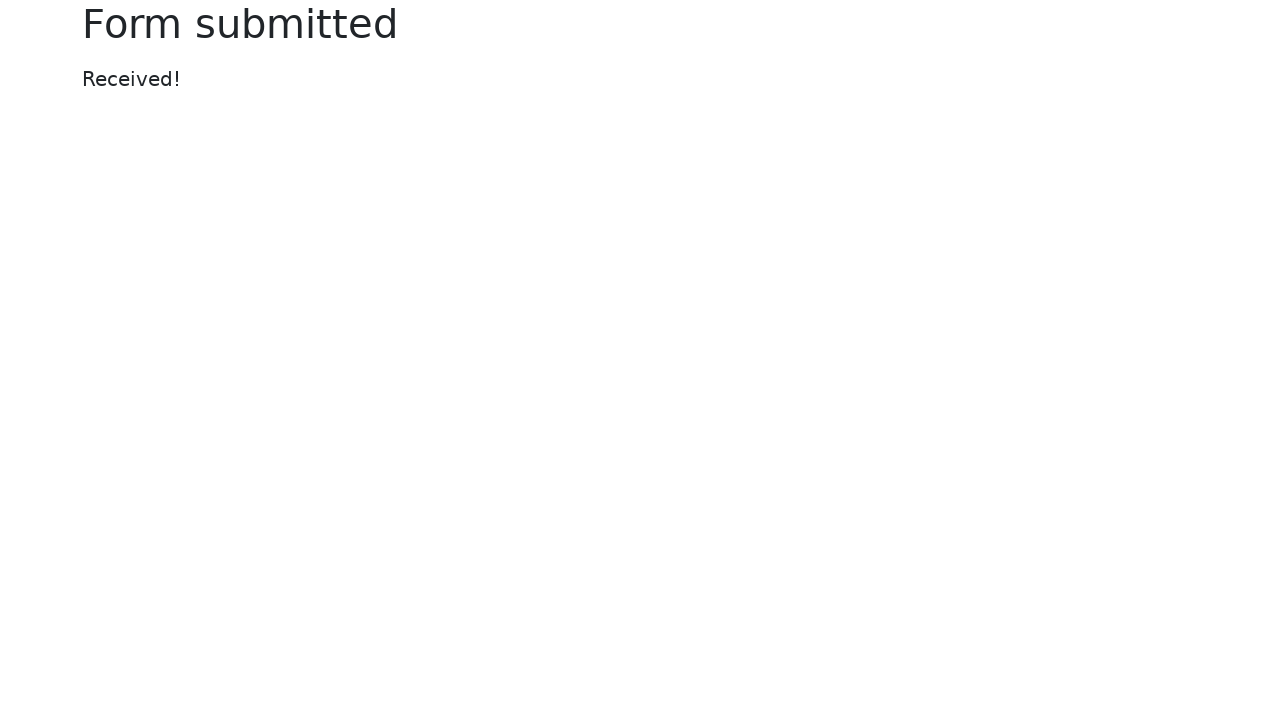

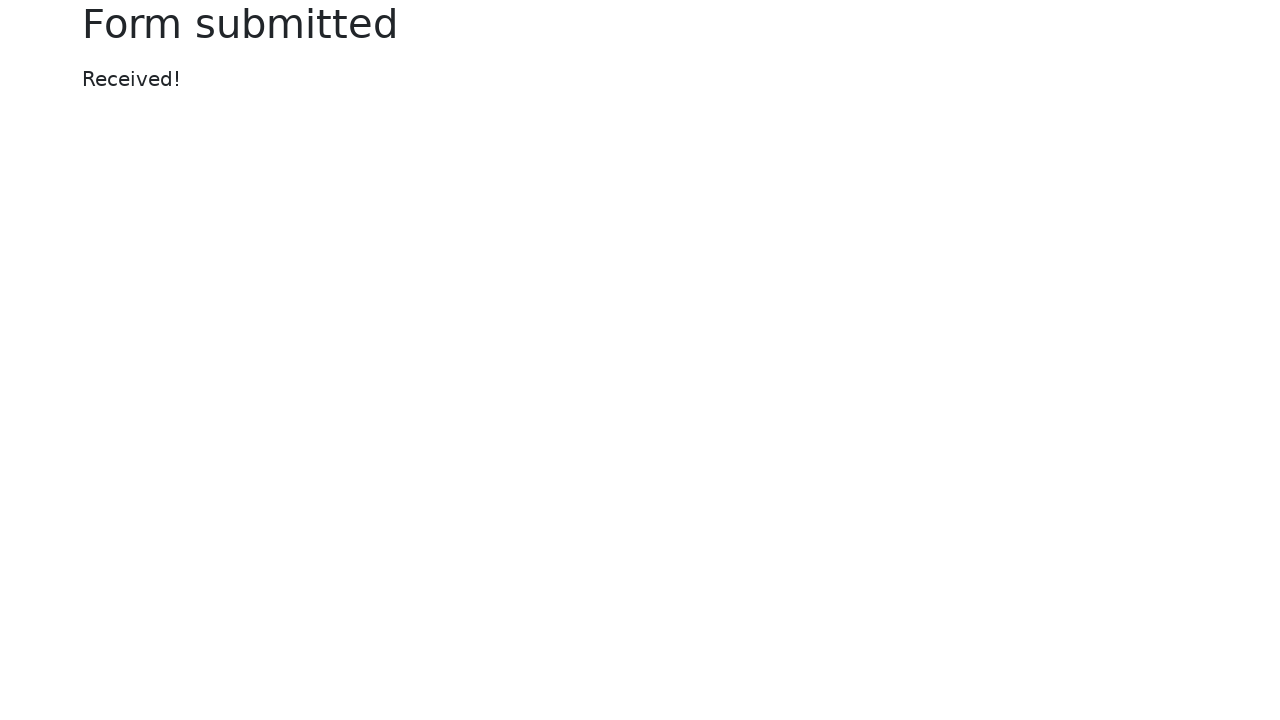